Verifies that clicking checkout button navigates to checkout form page

Starting URL: https://webshop-agil-testautomatiserare.netlify.app/

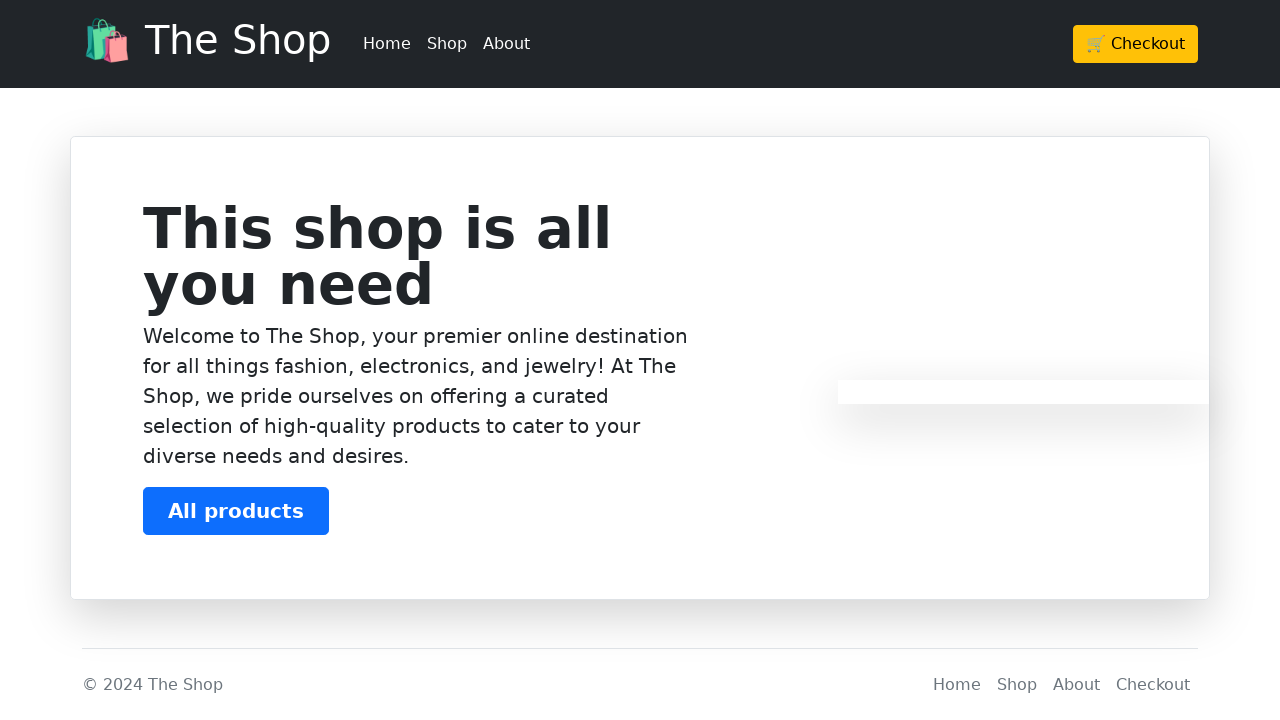

Clicked checkout button at (1136, 44) on .btn-warning
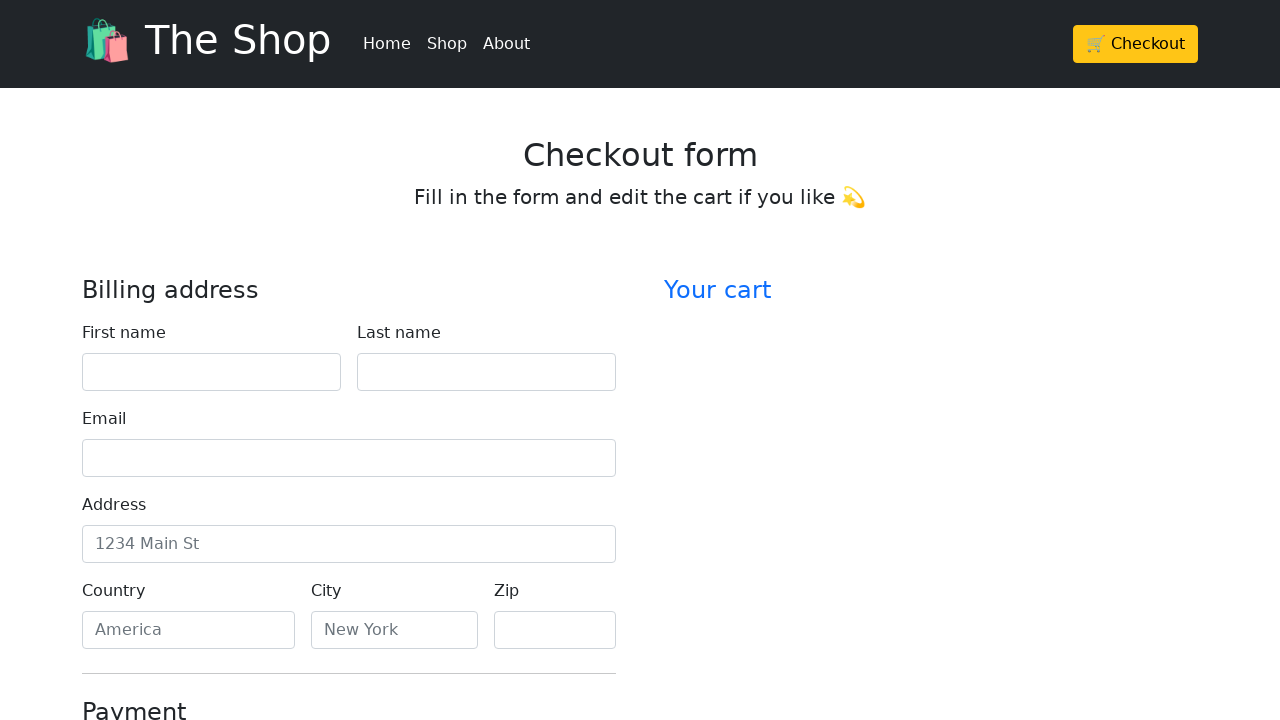

Located checkout form heading element
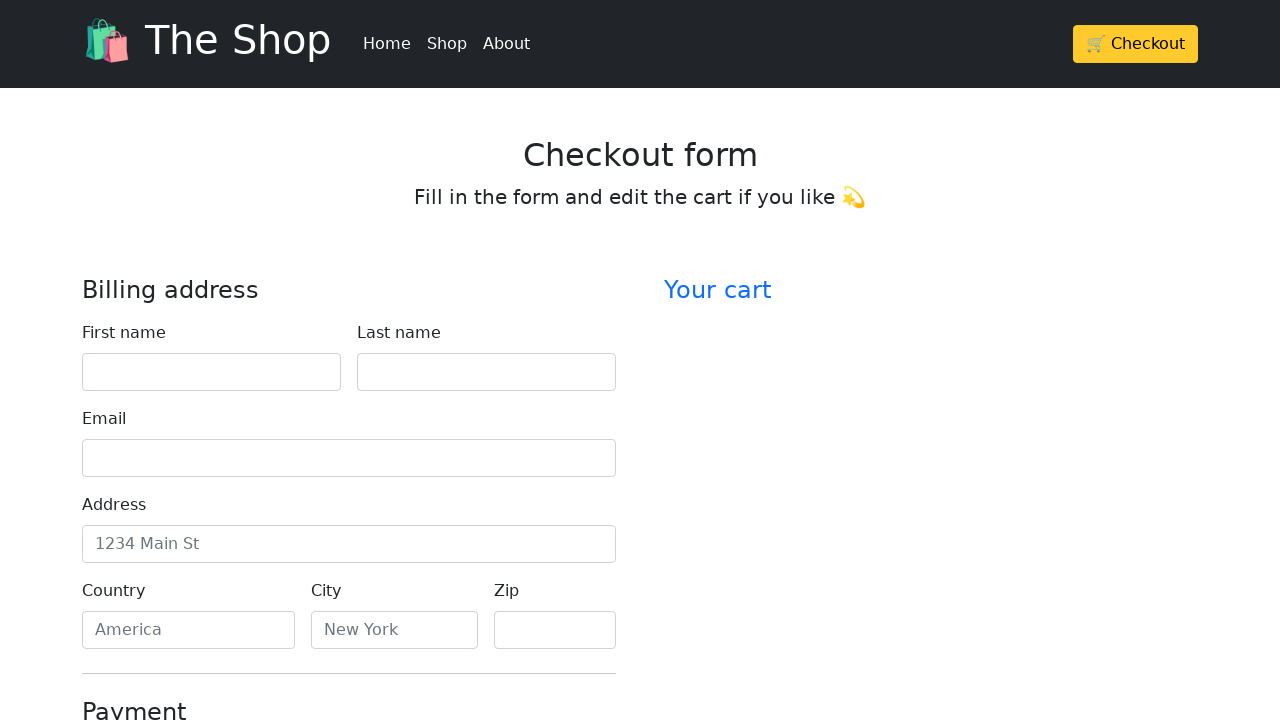

Verified checkout form heading text matches 'Checkout form'
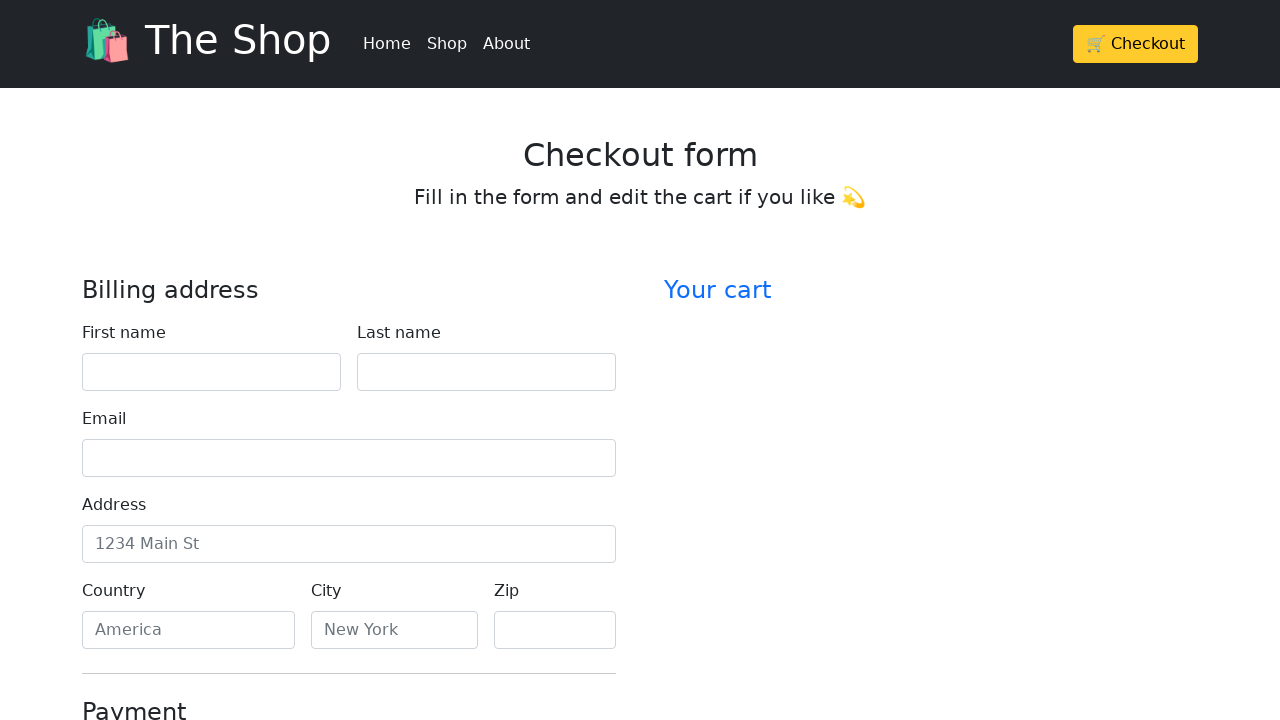

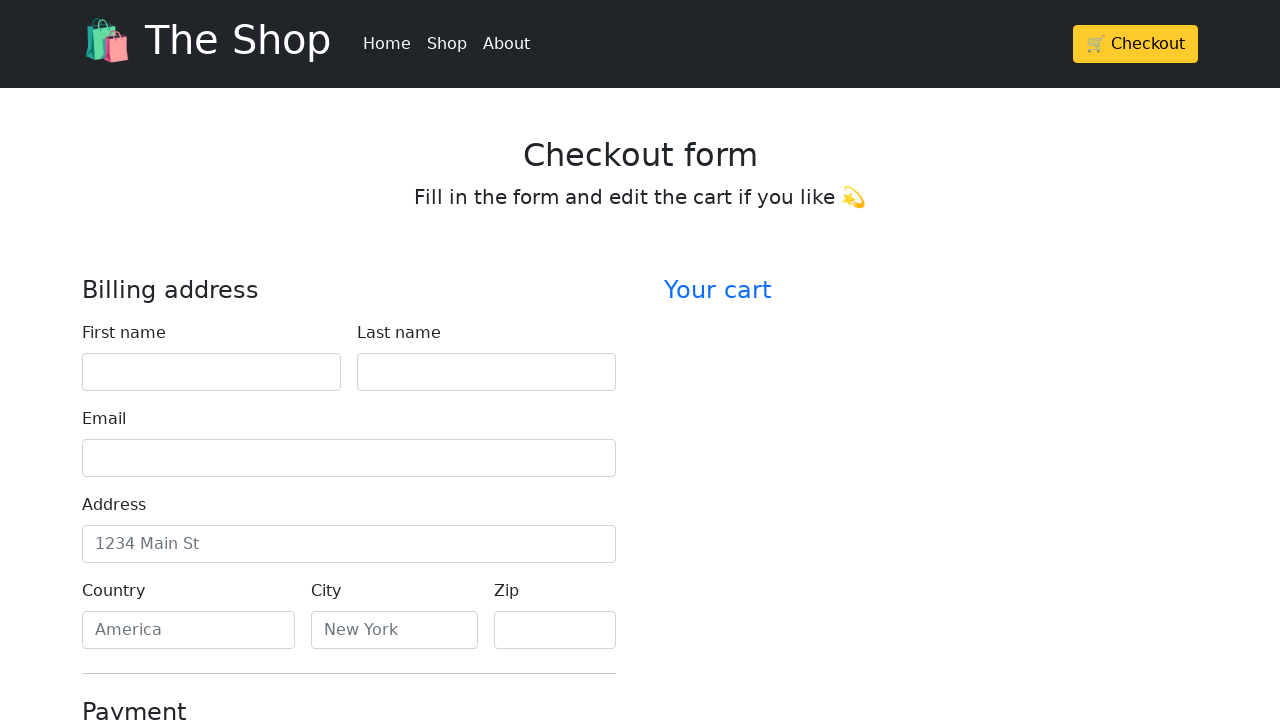